Clicks the back button and verifies navigation to the registration page (index.html)

Starting URL: https://tc-1-final-parte1.vercel.app/tabelaCadastro.html

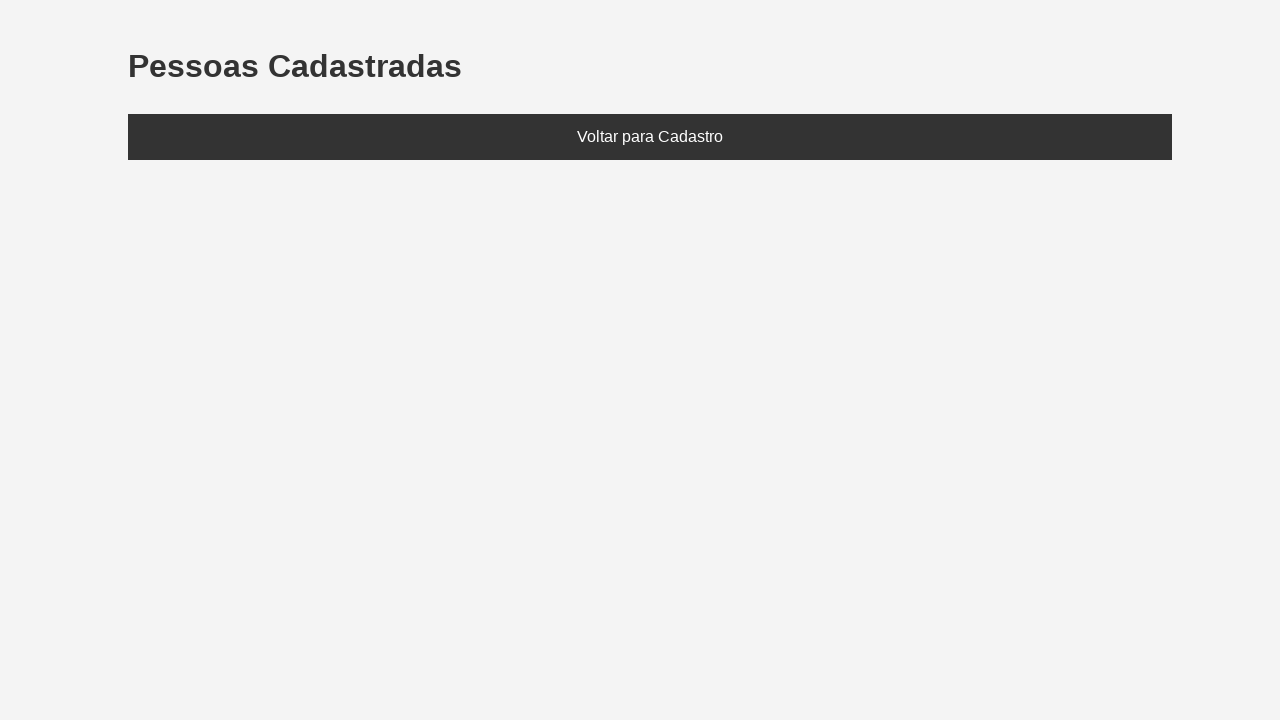

Clicked the back button at (650, 137) on .btn
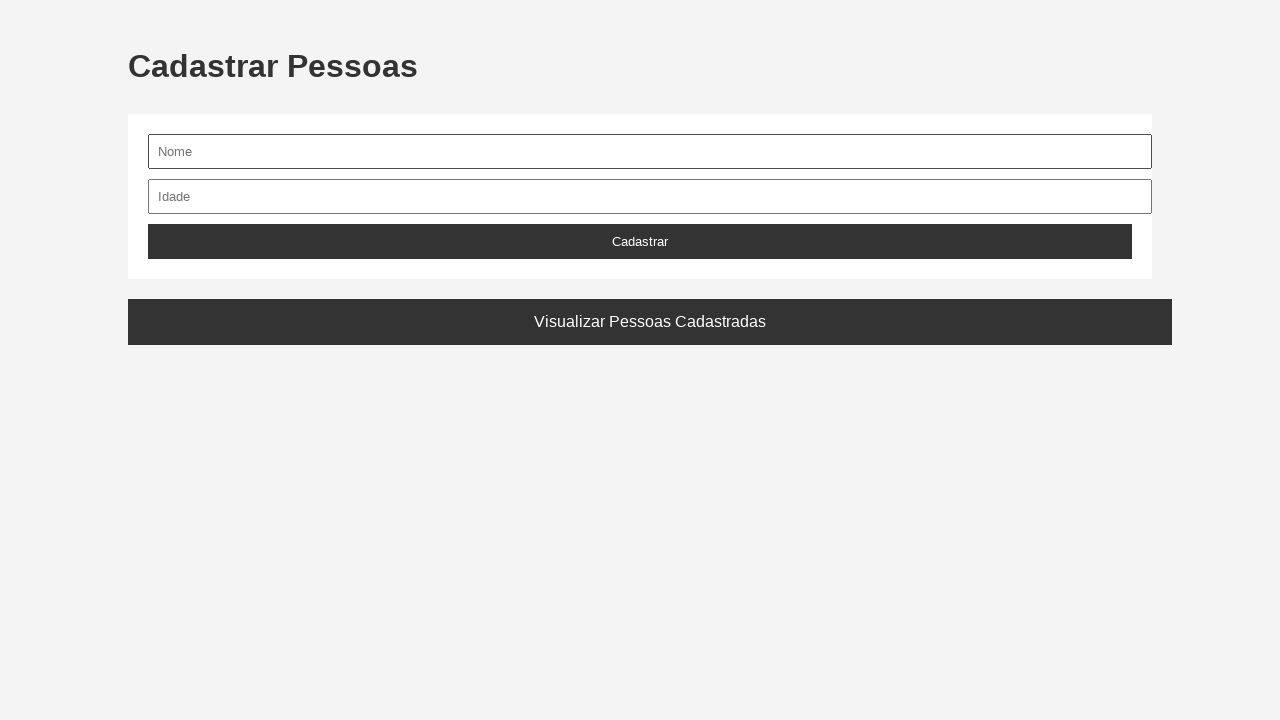

Waited for navigation to index.html
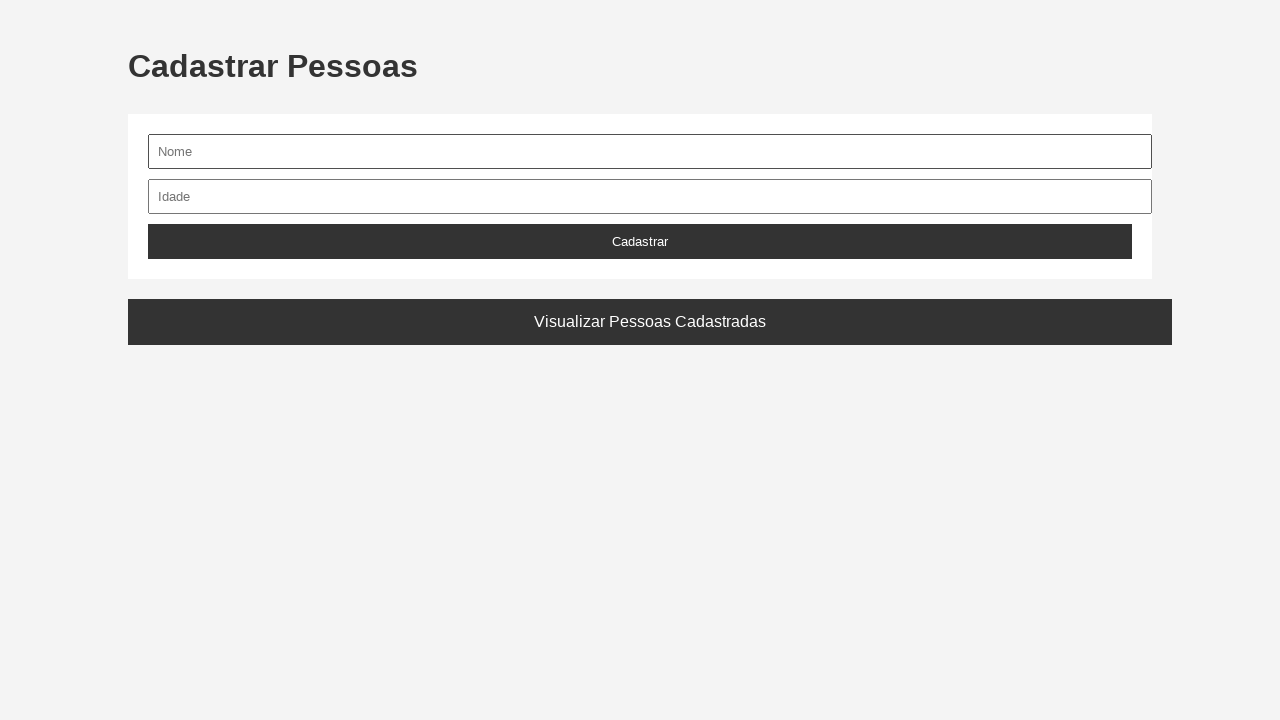

Verified successful navigation to registration page (index.html)
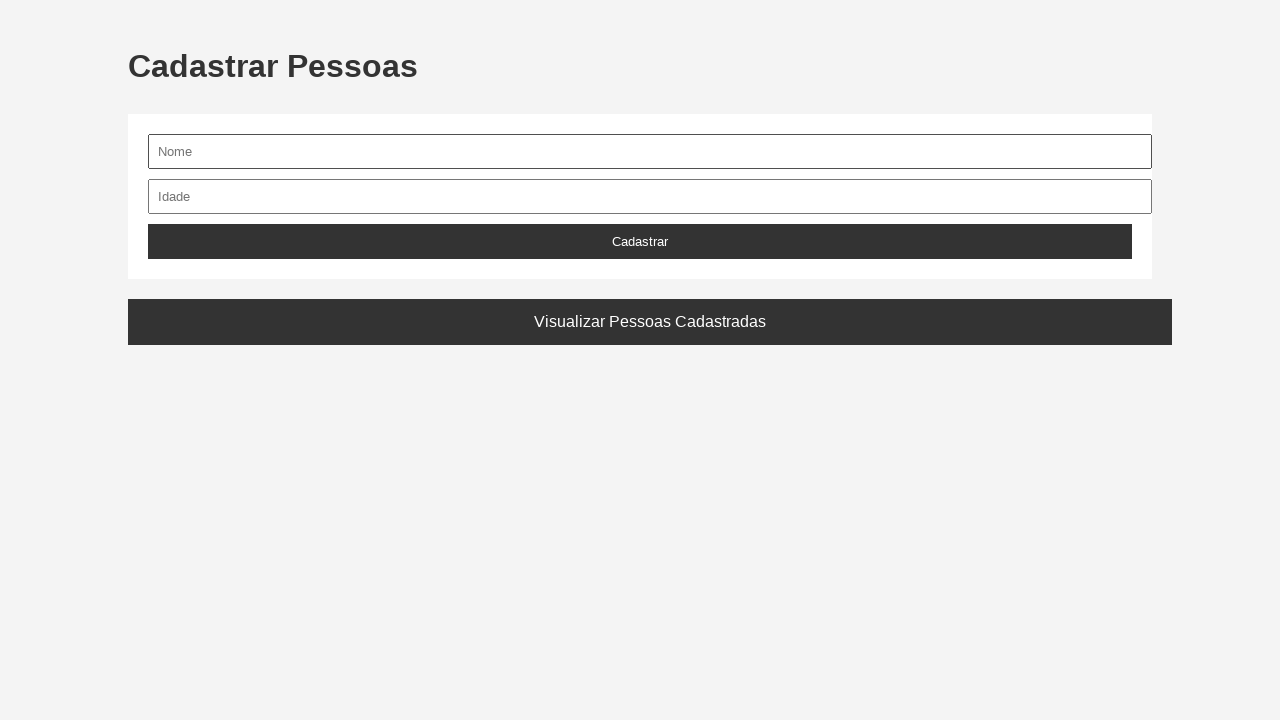

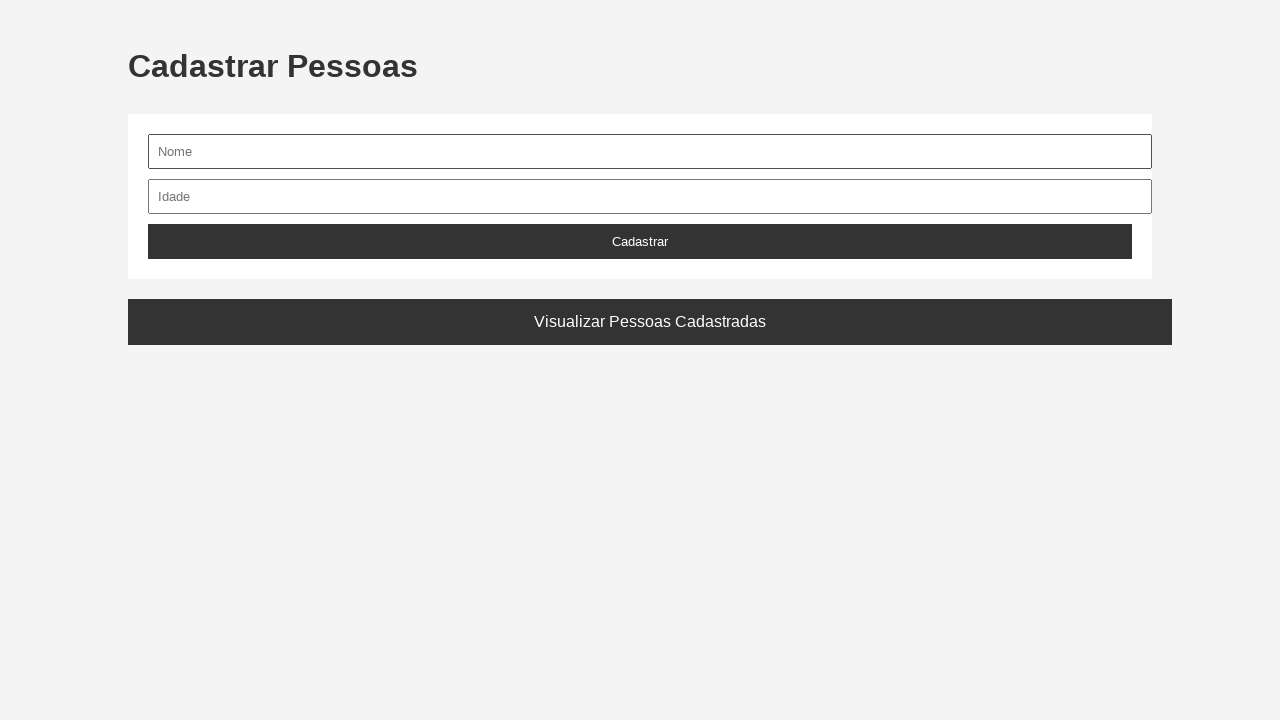